Tests navigation to Python.org, clicks on Documentation link, then searches for 'pycon' in the search box

Starting URL: https://www.python.org

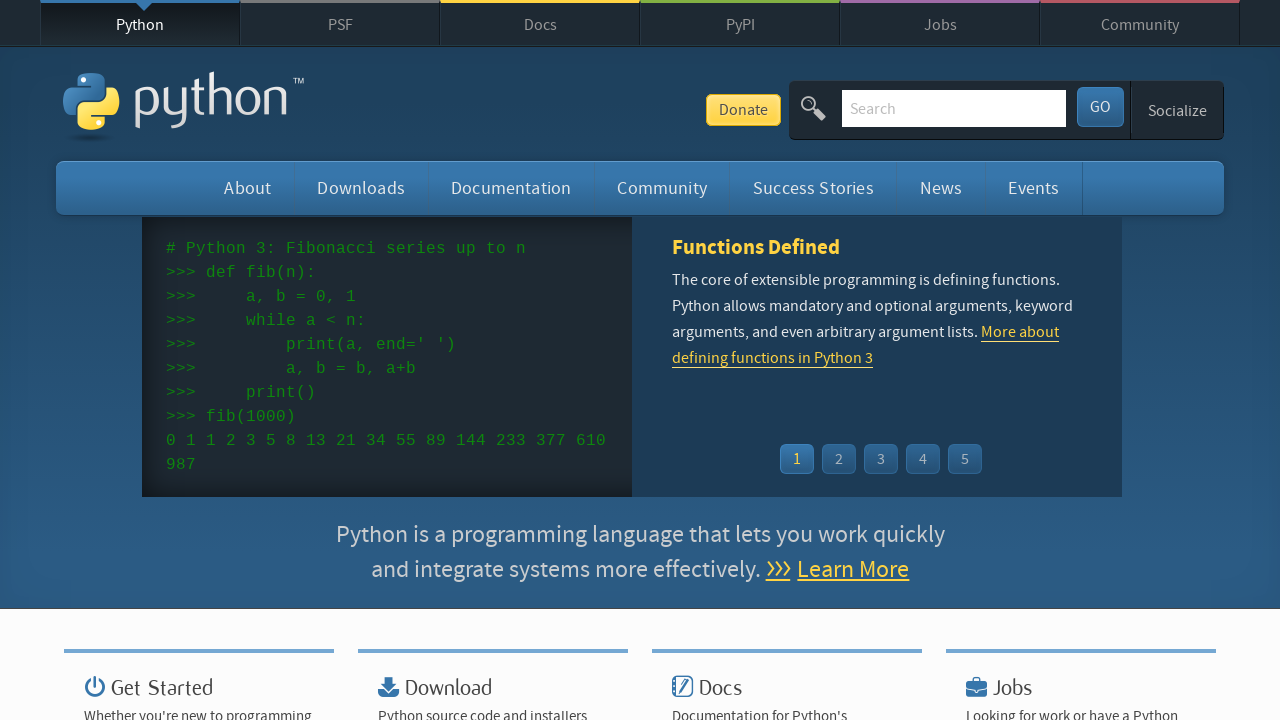

Clicked on Documentation link at (511, 188) on a:text('Documentation')
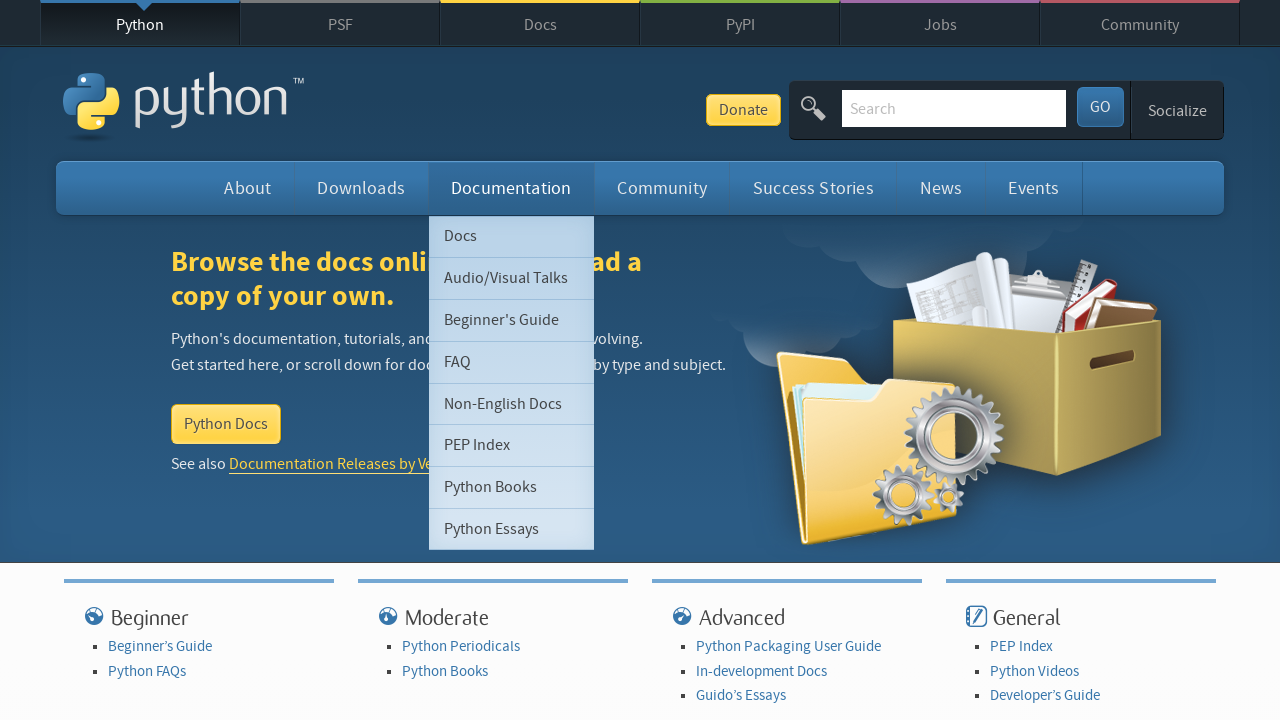

Verified page title contains 'Python'
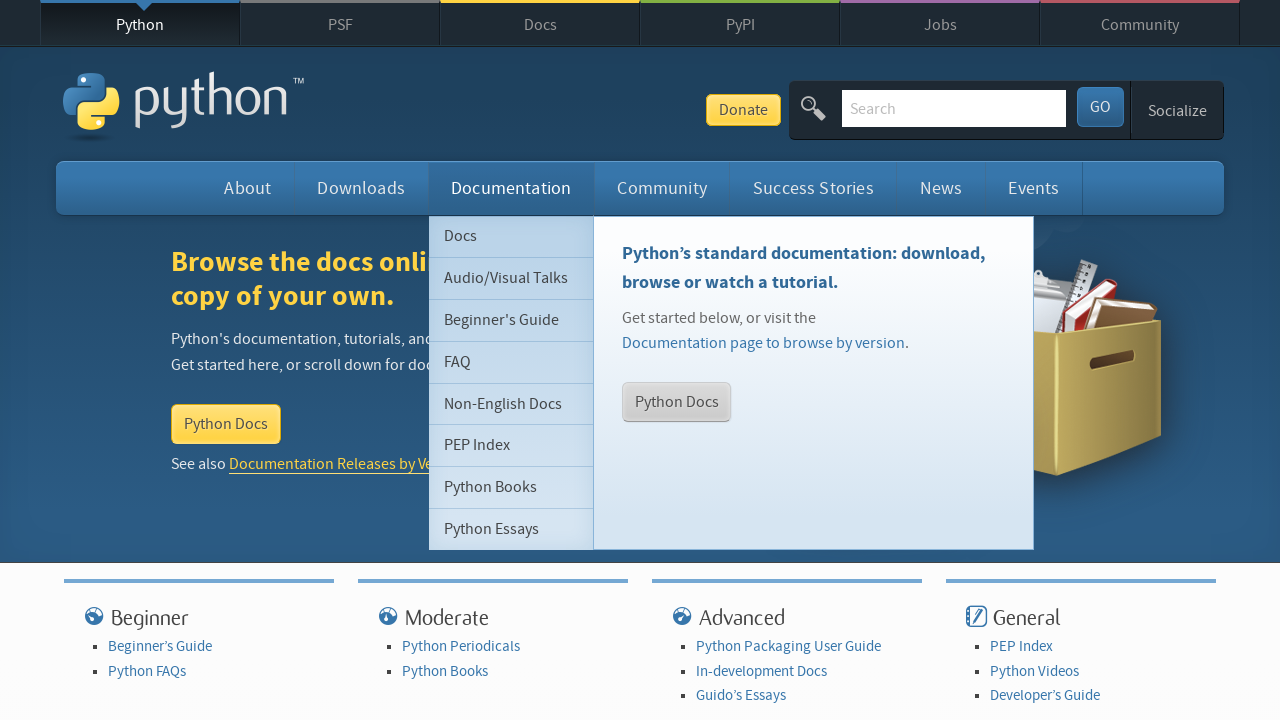

Filled search box with 'pycon' on input[name='q']
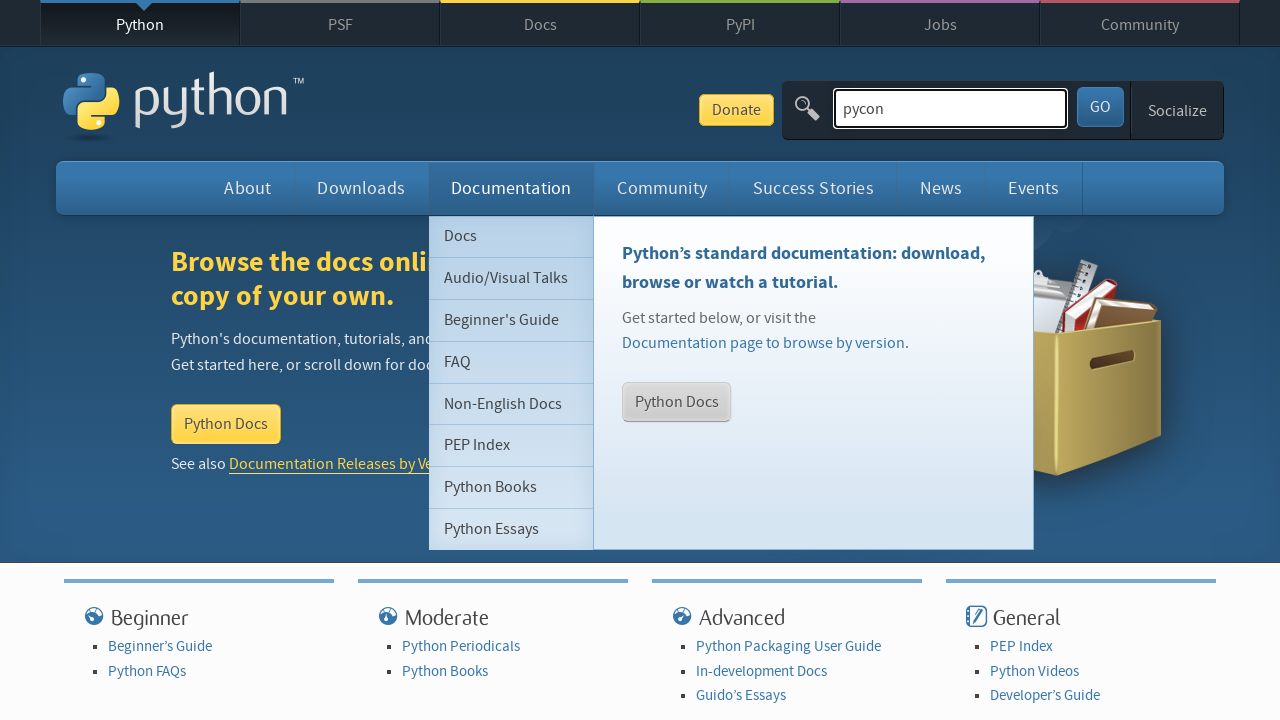

Pressed Enter to submit search for 'pycon' on input[name='q']
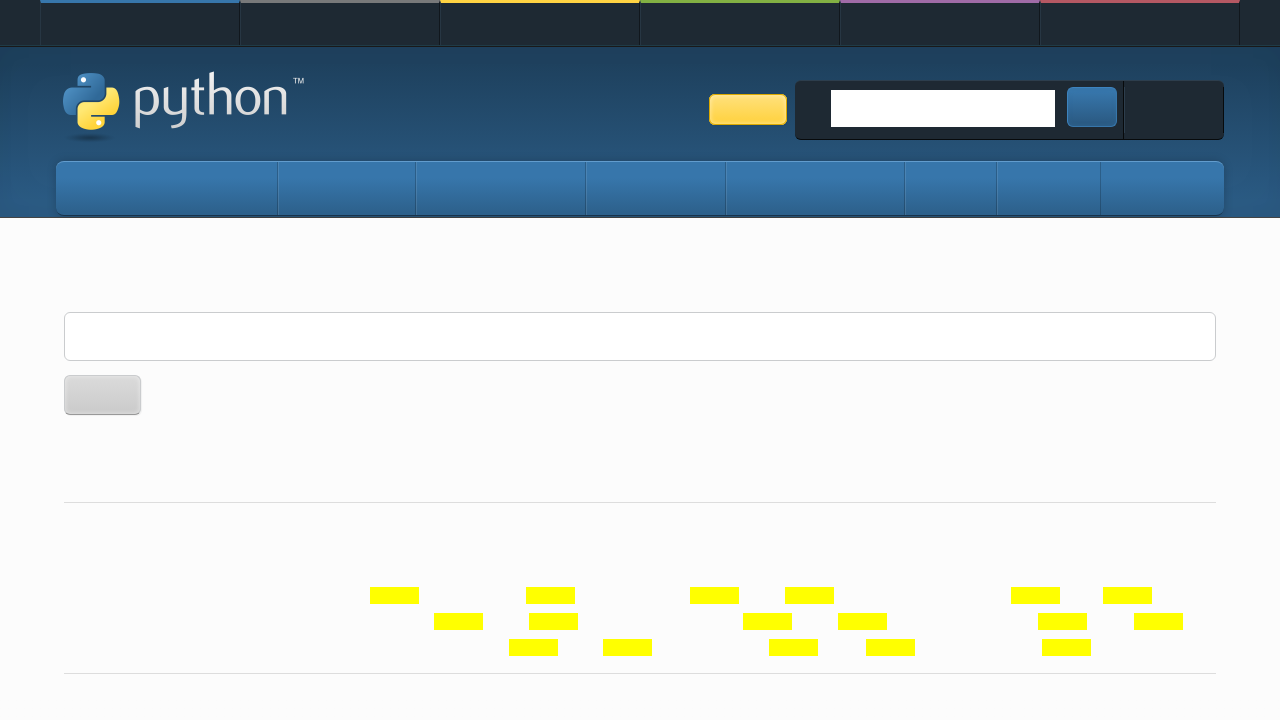

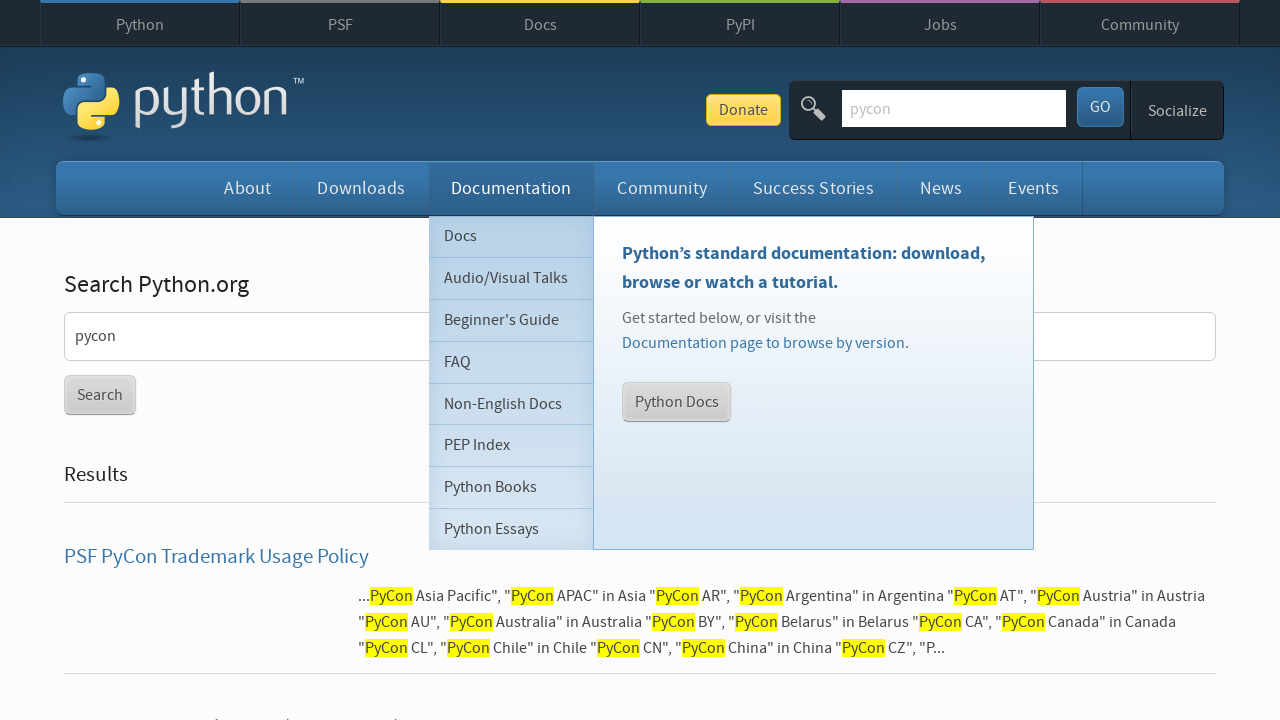